Navigates to the-internet.herokuapp.com homepage and clicks on the "Inputs" link to navigate to the inputs page

Starting URL: https://the-internet.herokuapp.com/

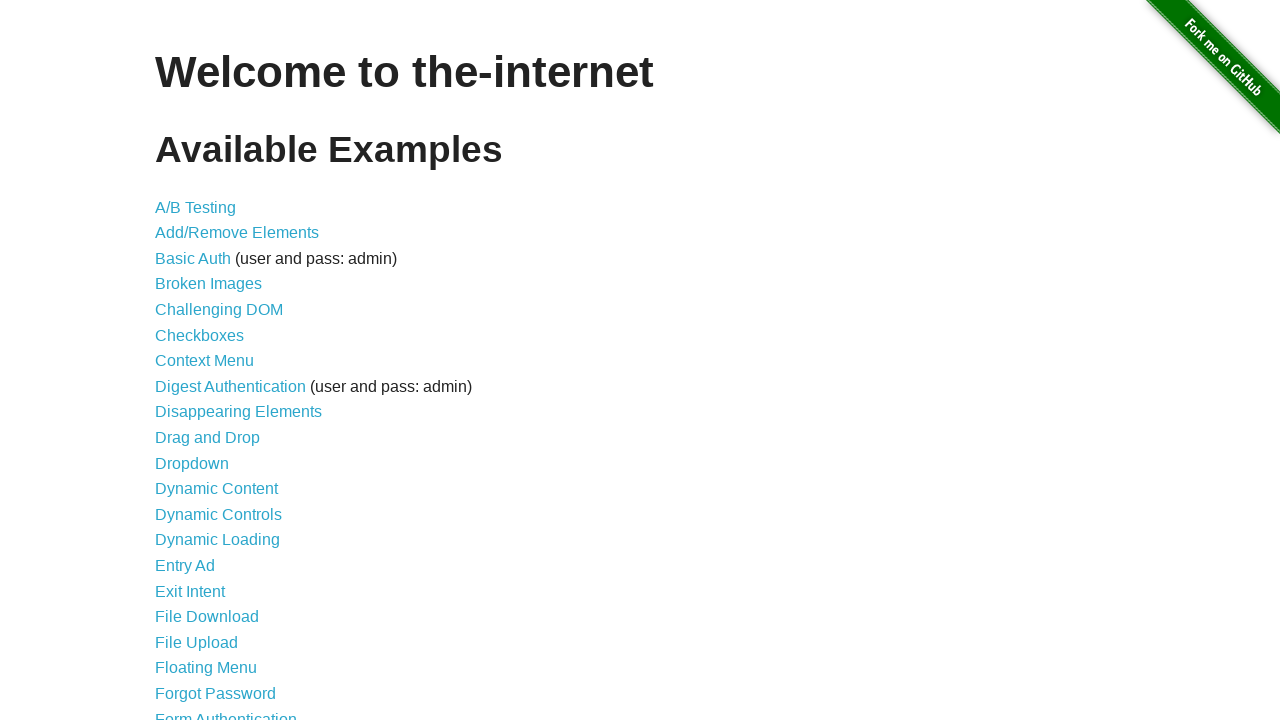

Navigated to the-internet.herokuapp.com homepage
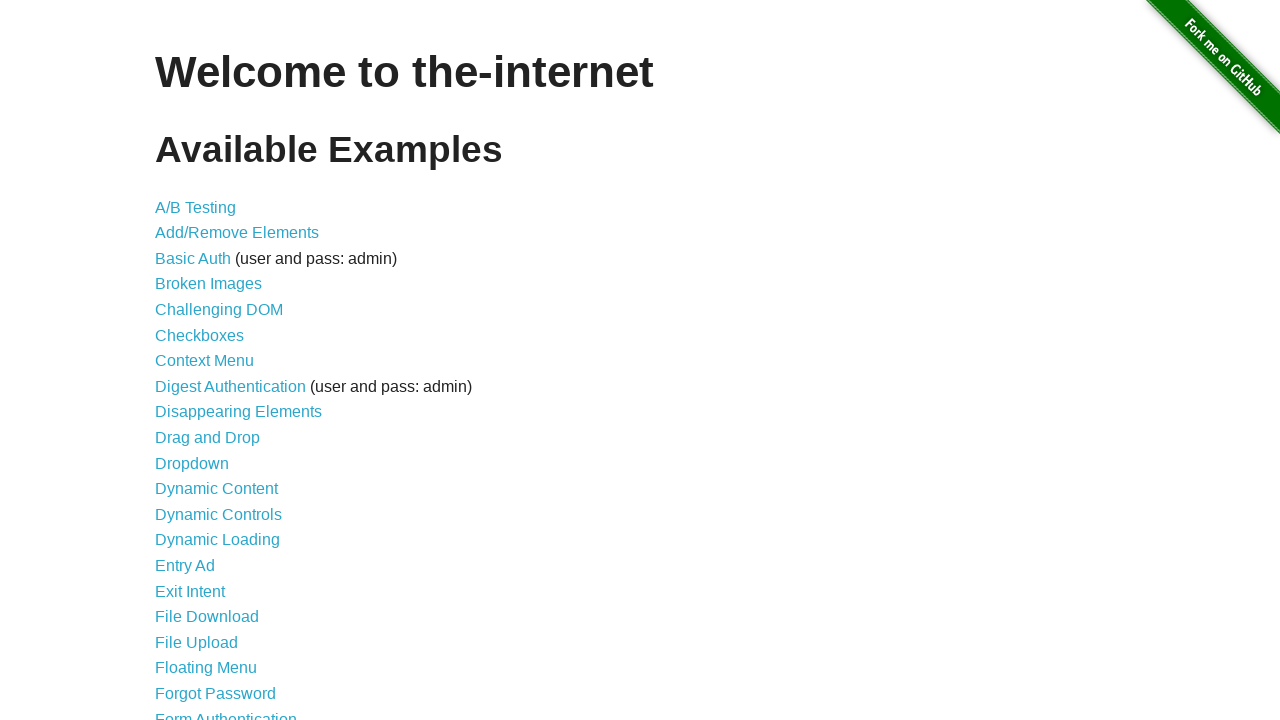

Clicked on the Inputs link at (176, 361) on a:text('Inputs')
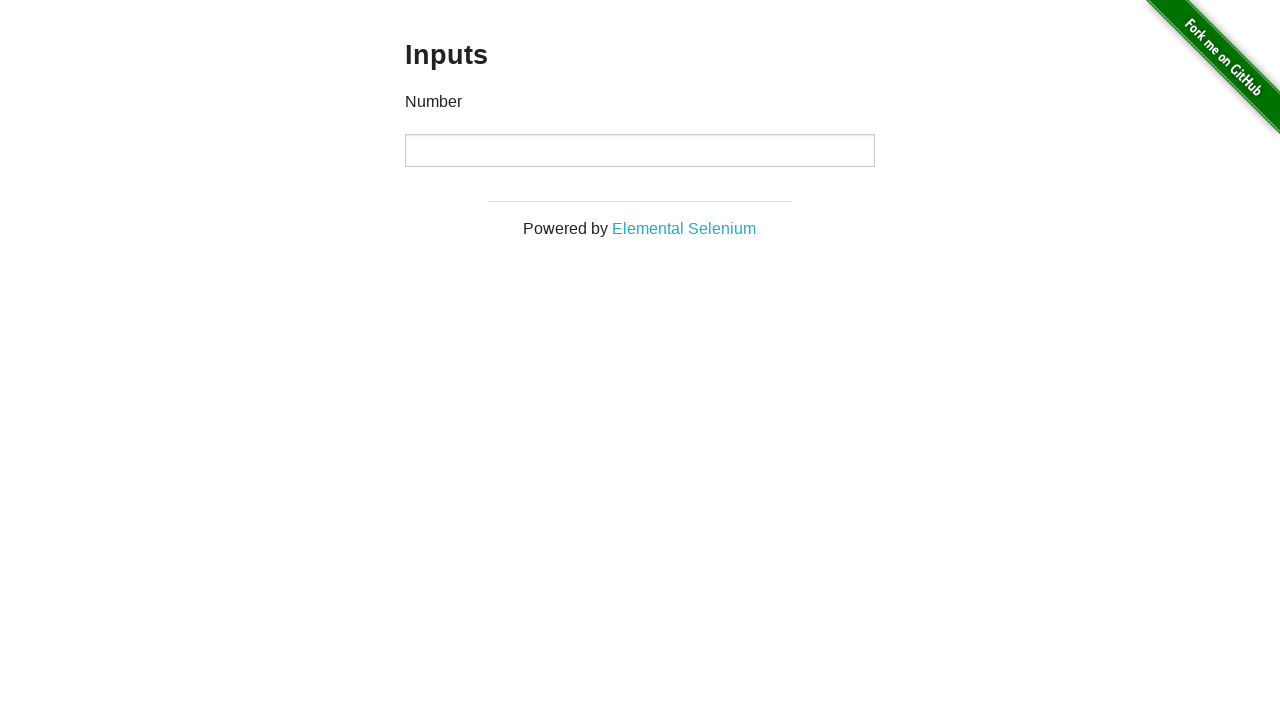

Inputs page loaded successfully
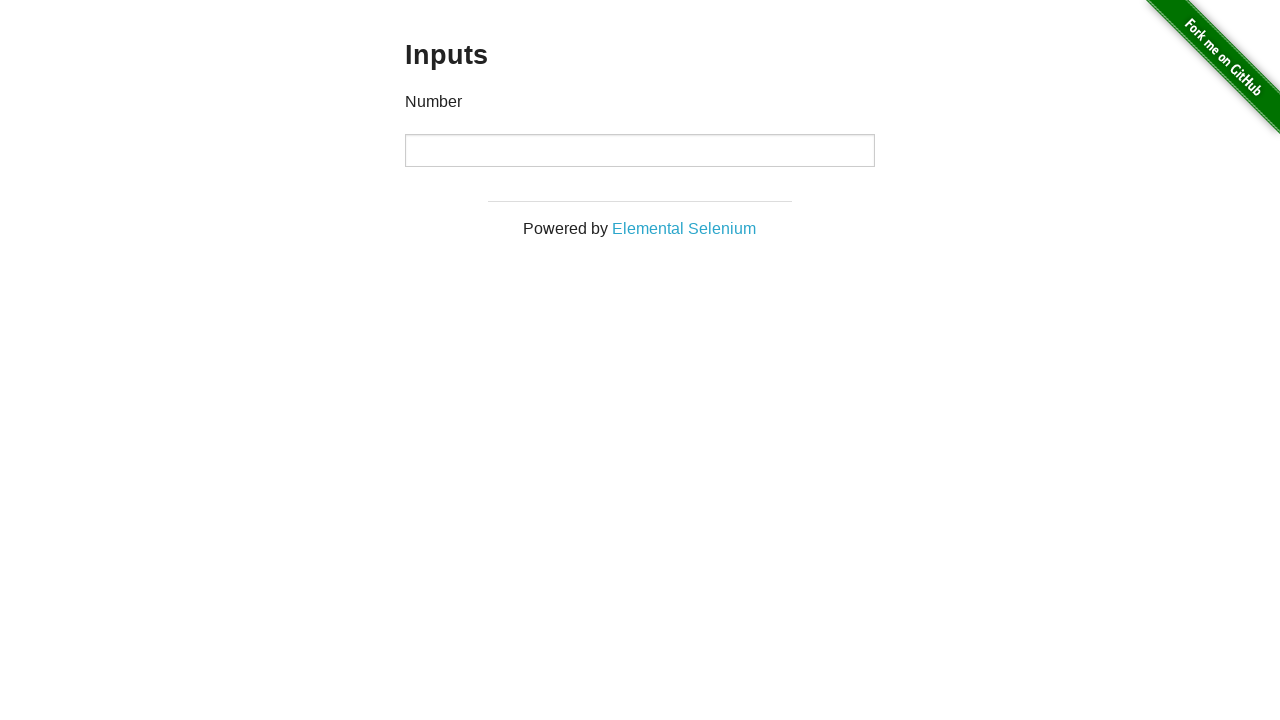

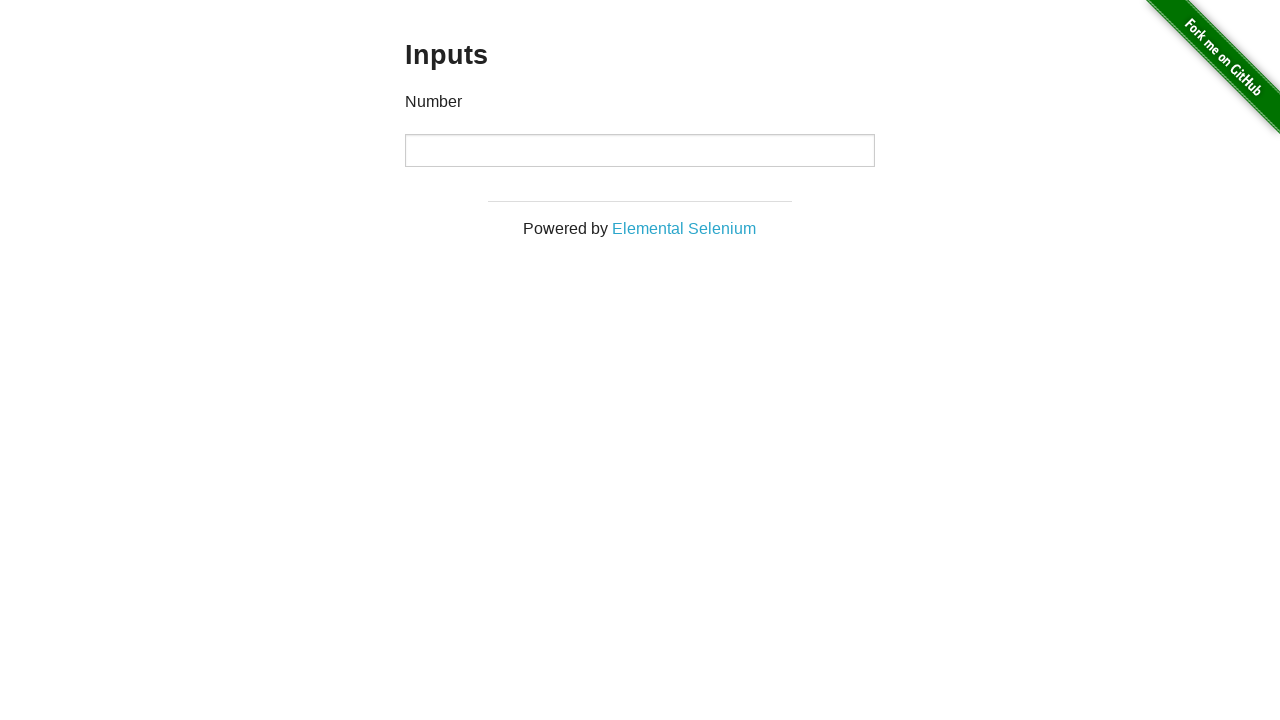